Navigates to Card Kingdom website and retrieves the page title to verify the page loads correctly.

Starting URL: https://cardkingdom.com

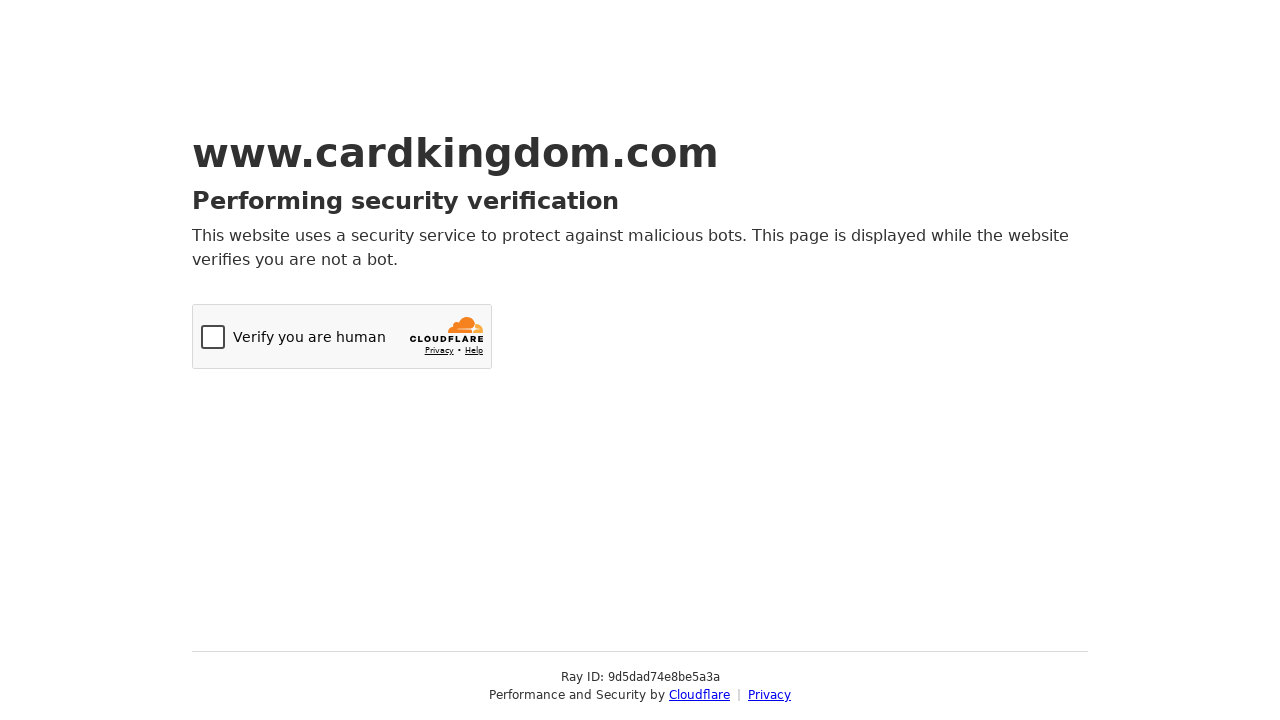

Navigated to Card Kingdom website
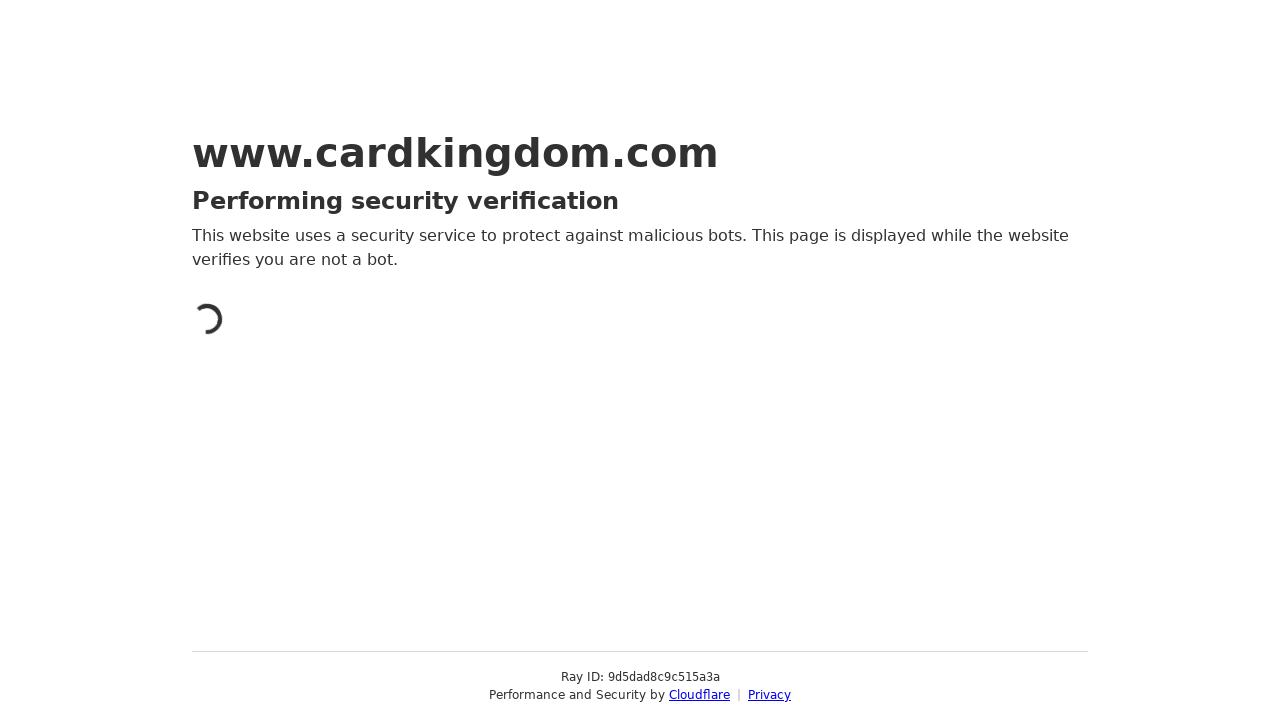

Page DOM content loaded
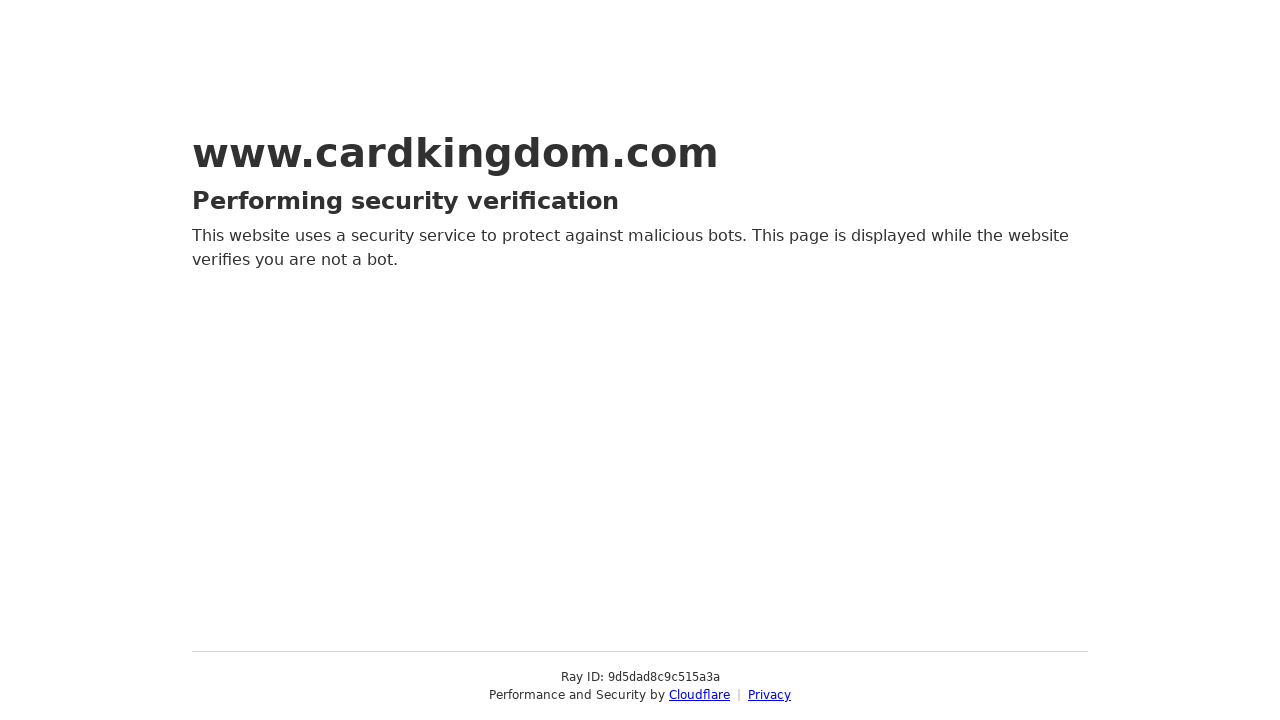

Retrieved page title: Just a moment...
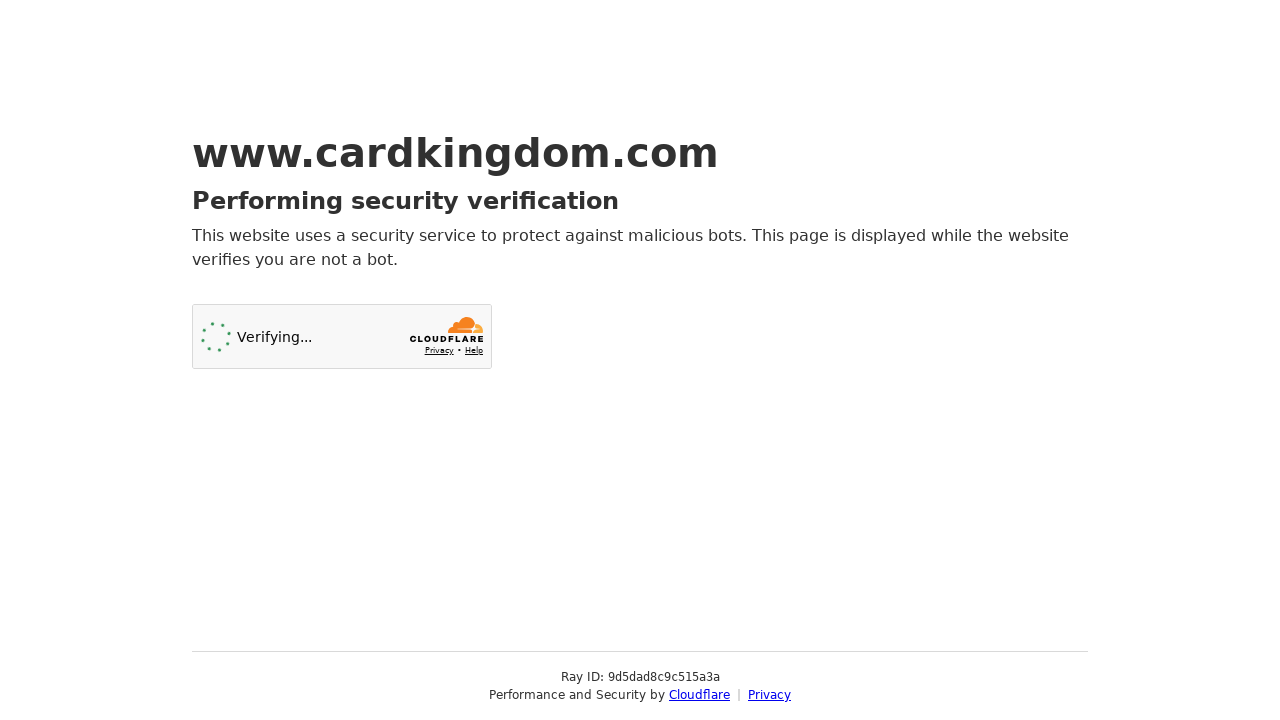

Verified page title is not empty
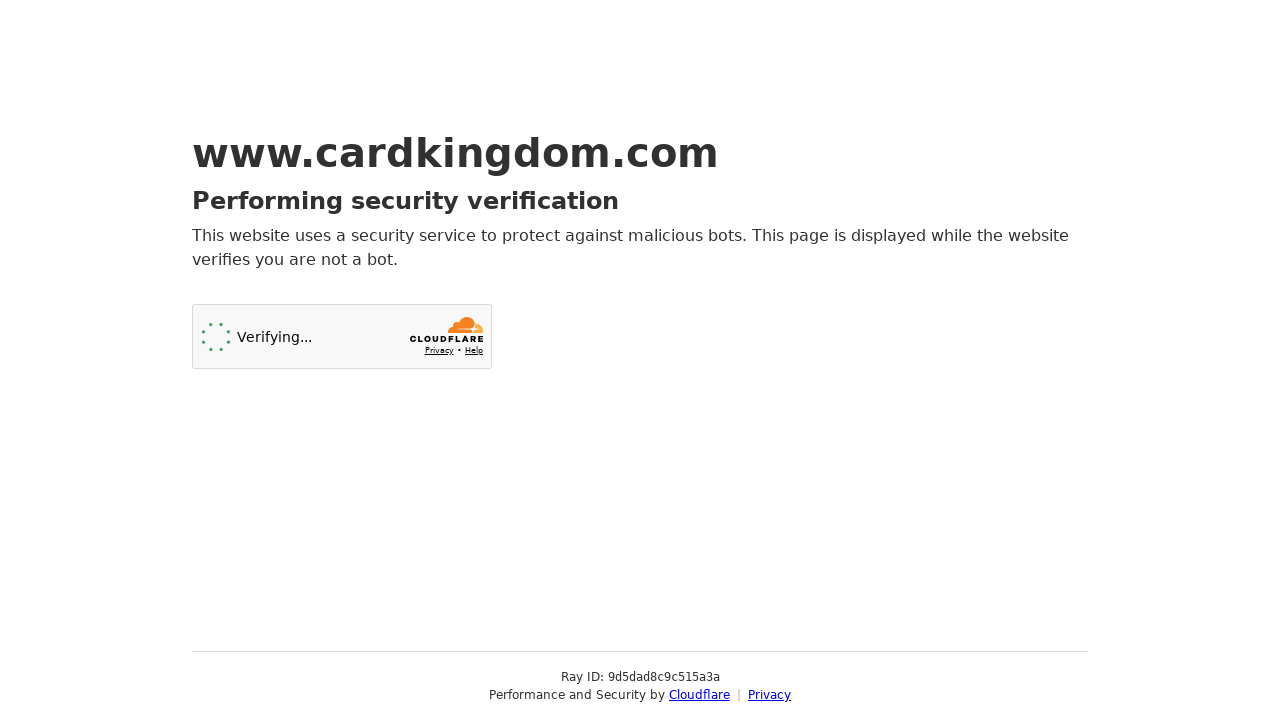

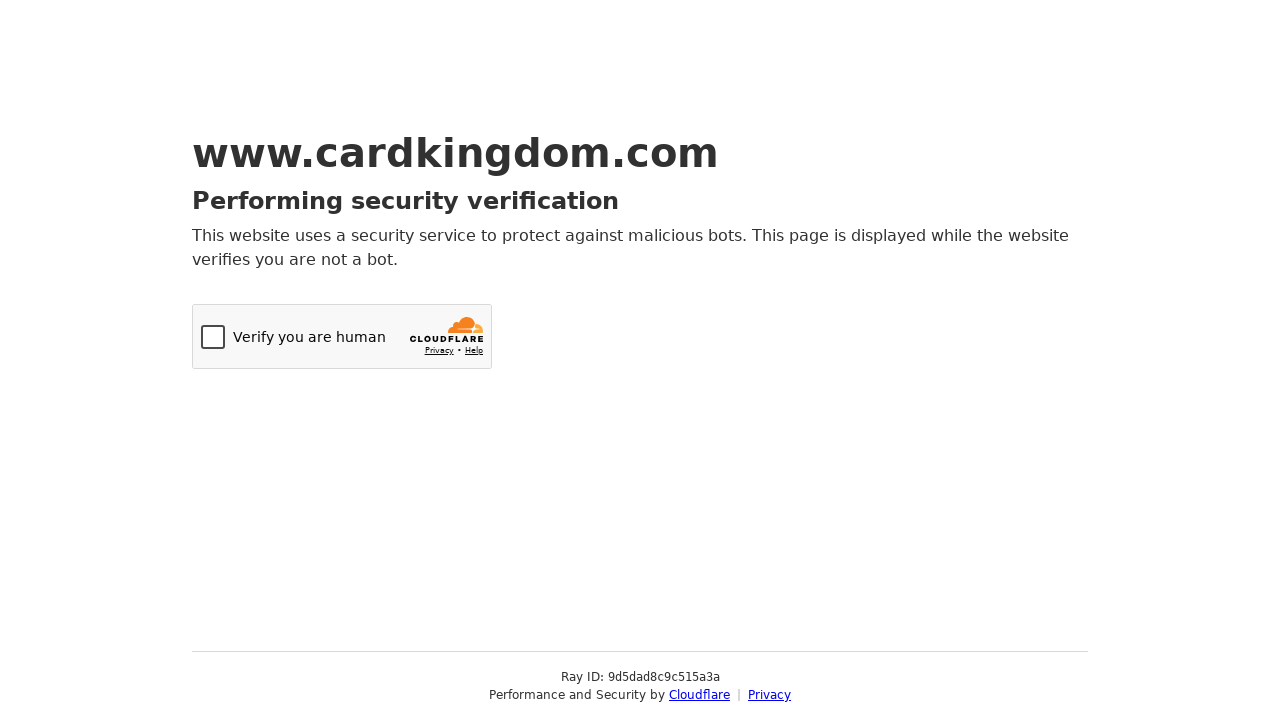